Tests form submission on W3Schools HTML form demo by filling first name and last name fields within an iframe and submitting the form.

Starting URL: https://www.w3schools.com/html/tryit.asp?filename=tryhtml_form_submit

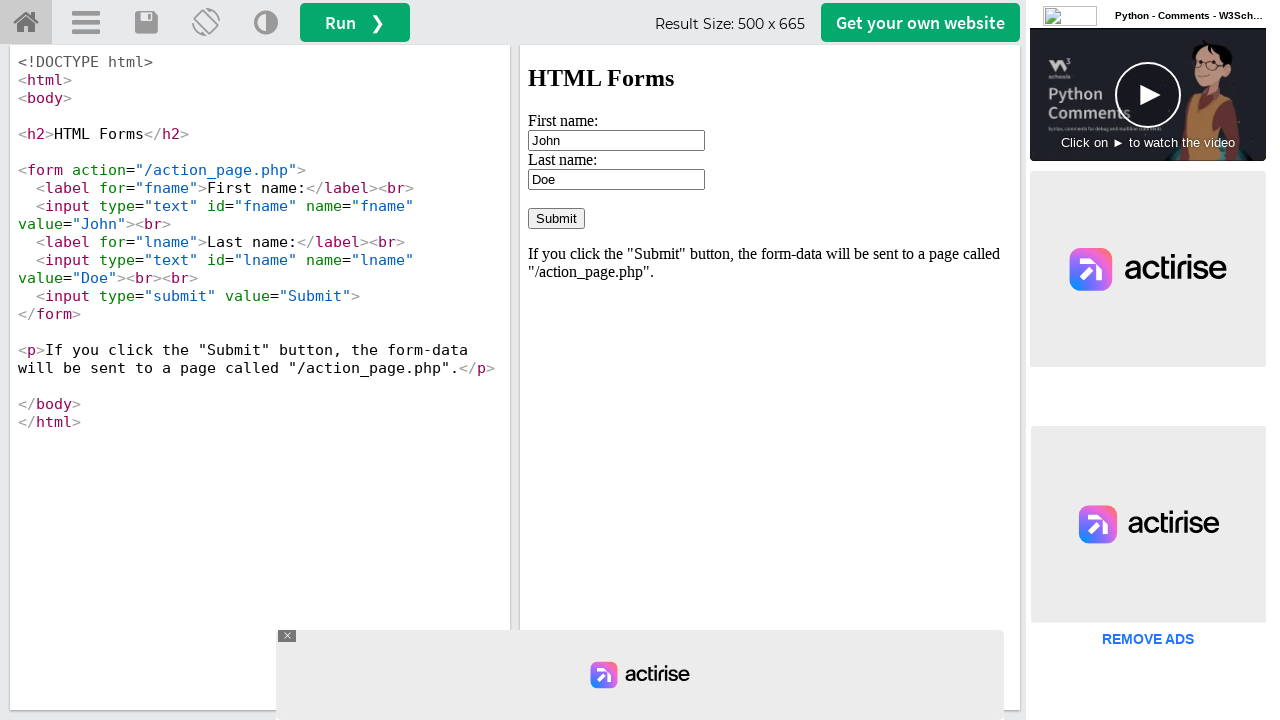

Located the iframe containing the form
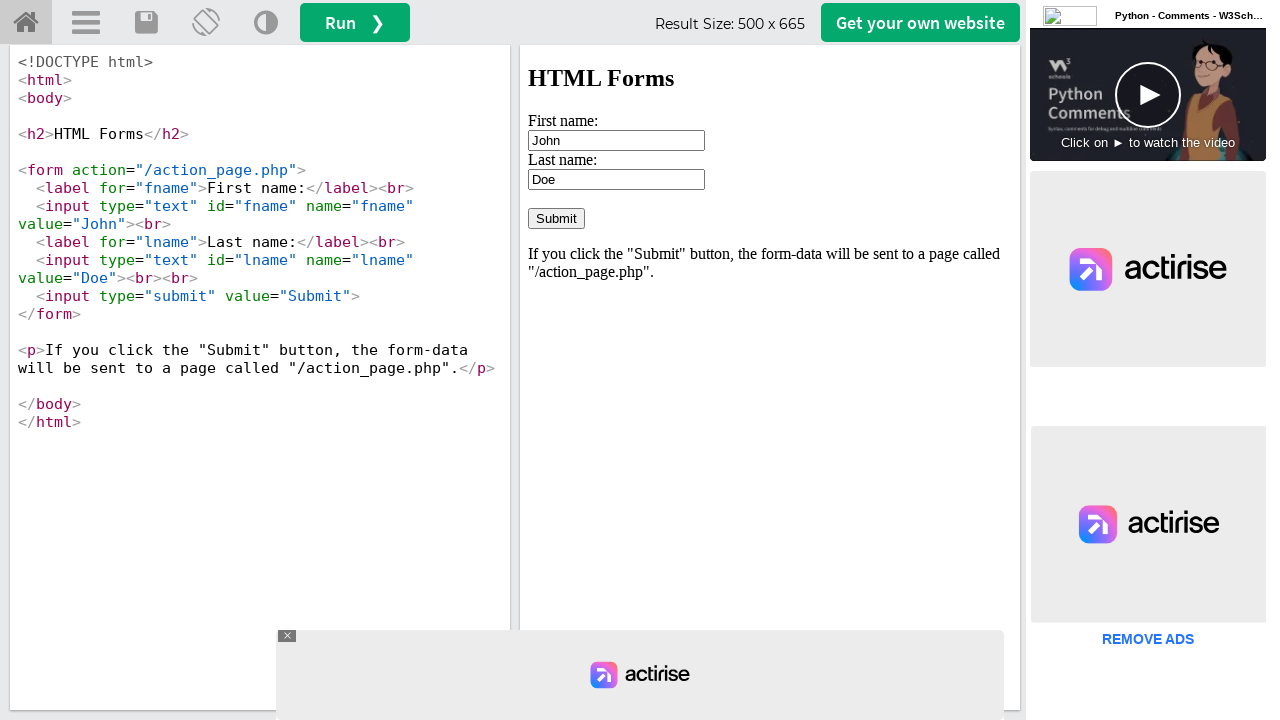

Clicked on first name field at (616, 140) on #iframeResult >> internal:control=enter-frame >> #fname
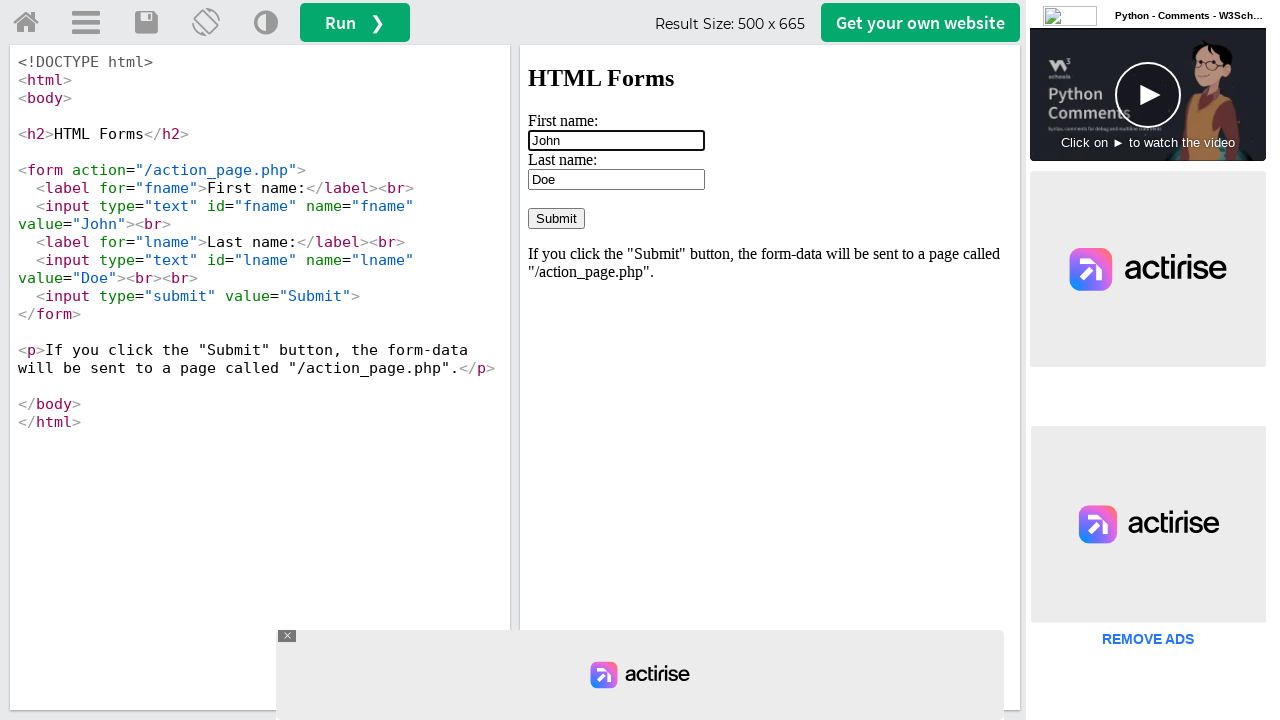

Cleared first name field on #iframeResult >> internal:control=enter-frame >> #fname
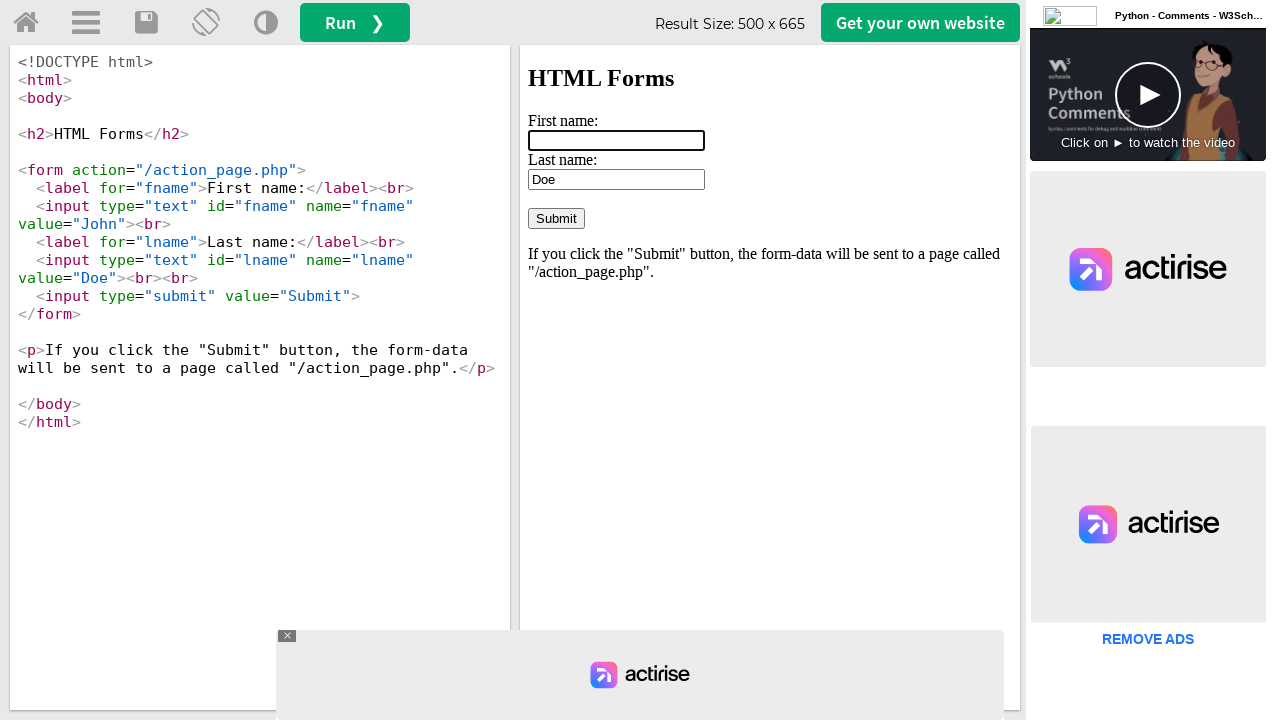

Filled first name field with 'mo' on #iframeResult >> internal:control=enter-frame >> #fname
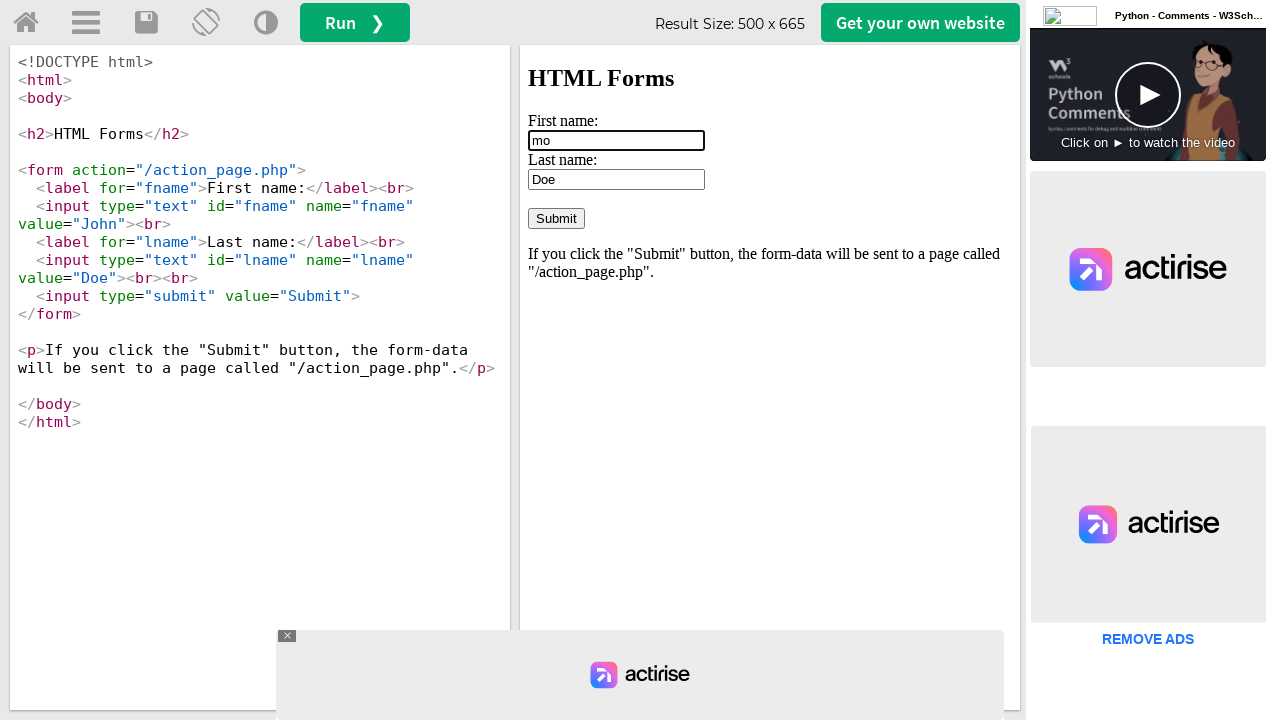

Clicked on last name field at (616, 179) on #iframeResult >> internal:control=enter-frame >> #lname
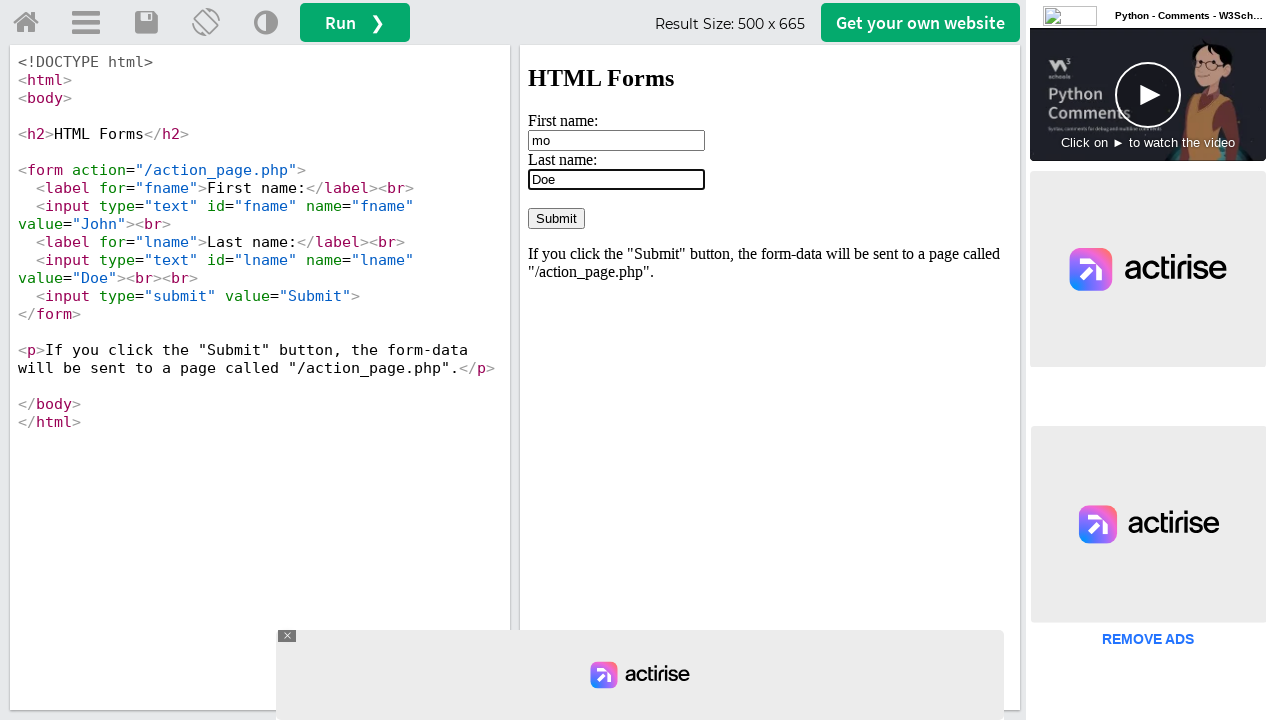

Cleared last name field on #iframeResult >> internal:control=enter-frame >> #lname
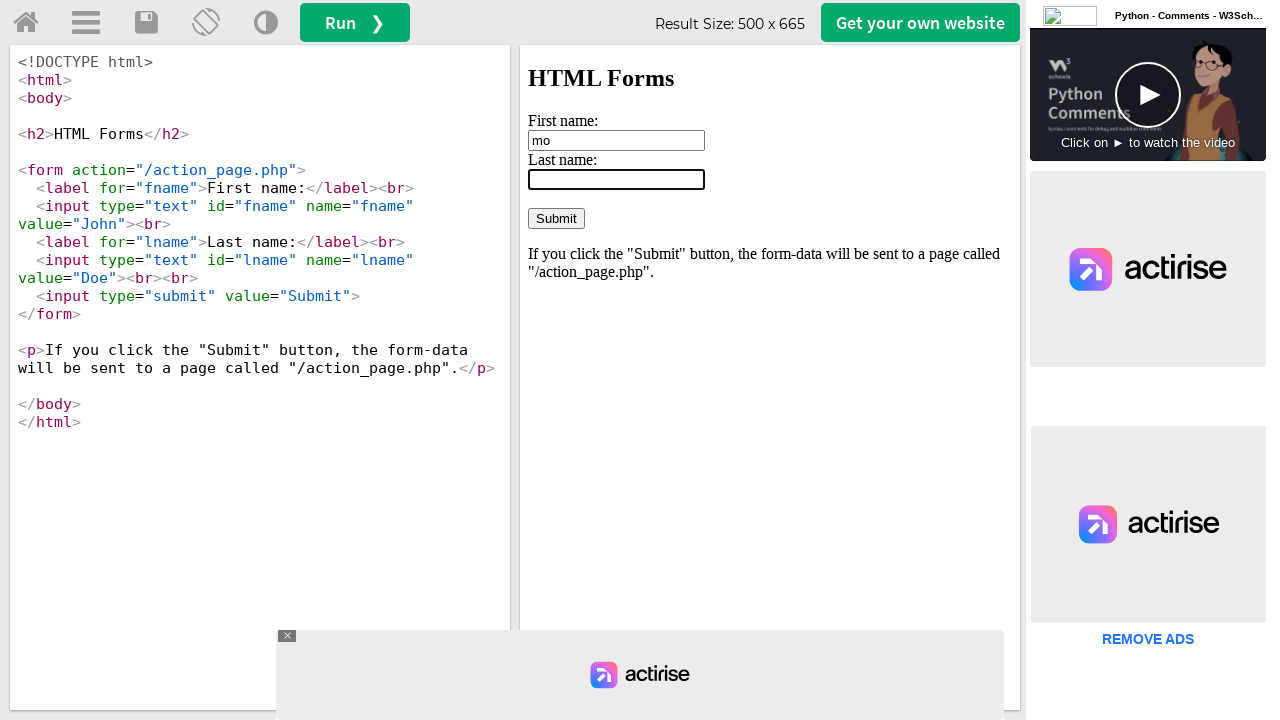

Filled last name field with 'yoda' on #iframeResult >> internal:control=enter-frame >> #lname
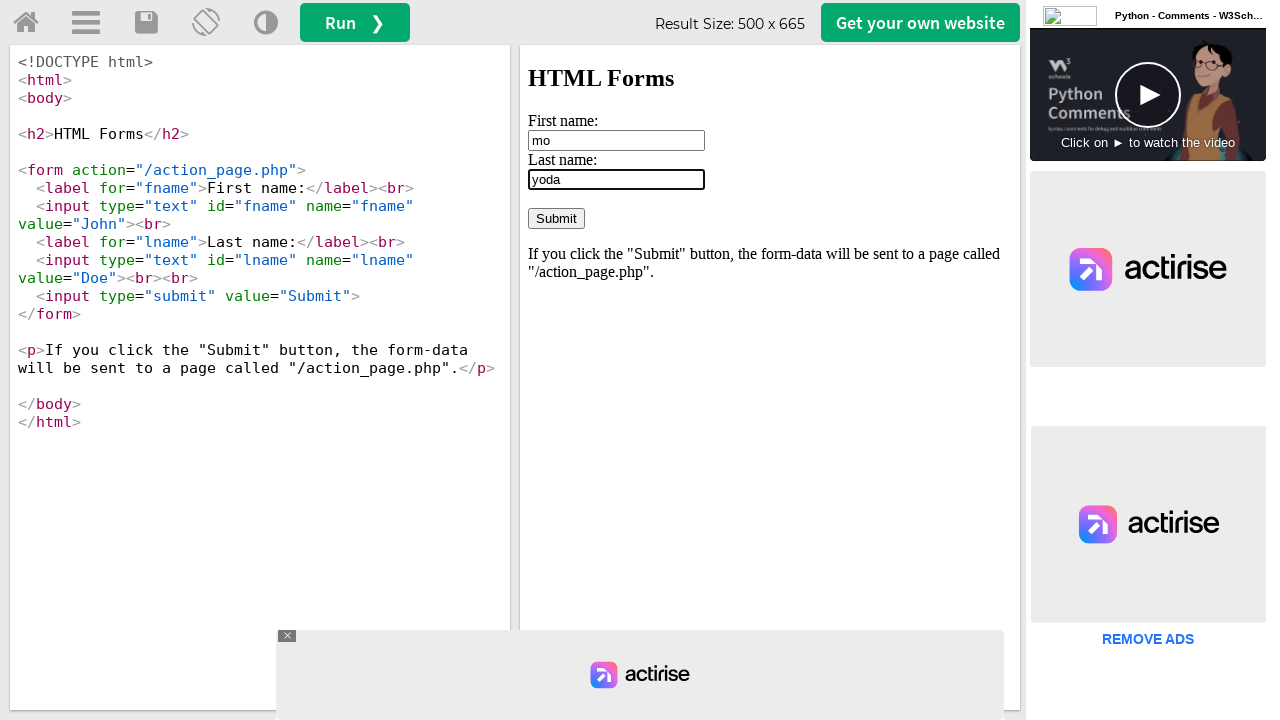

Clicked submit button to submit the form at (556, 218) on #iframeResult >> internal:control=enter-frame >> input[type='submit']
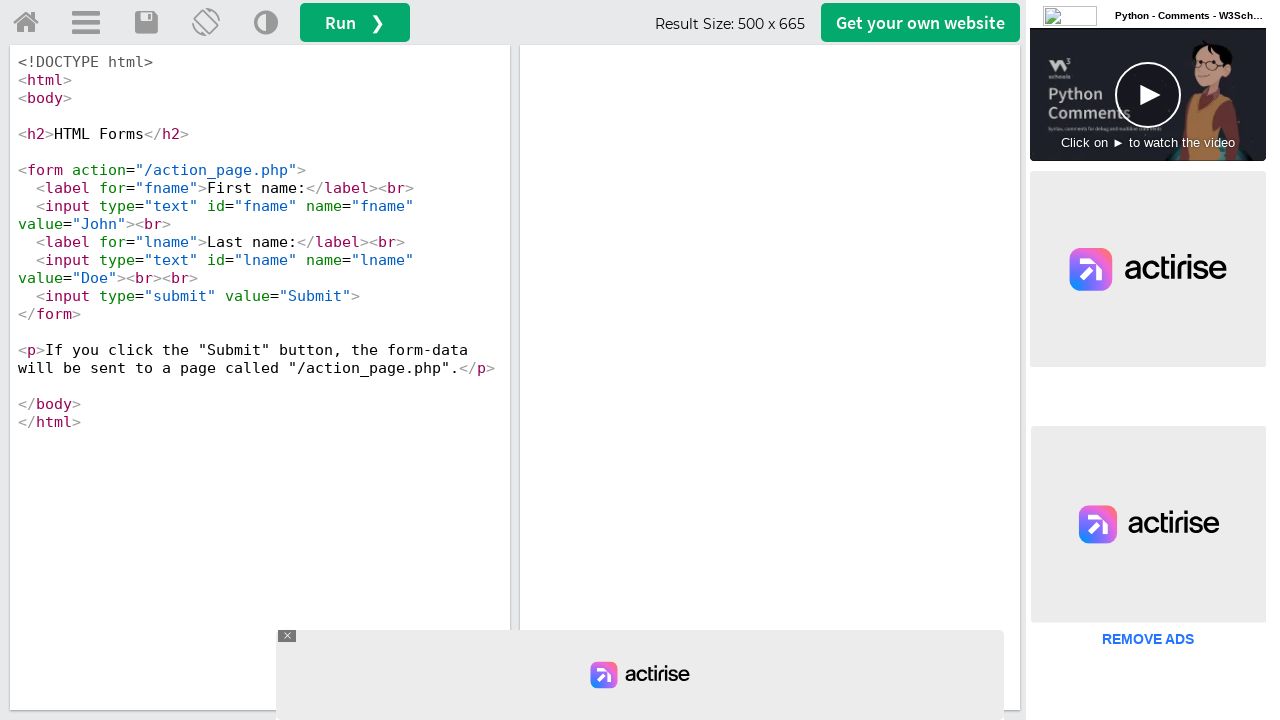

Form submission result appeared on the page
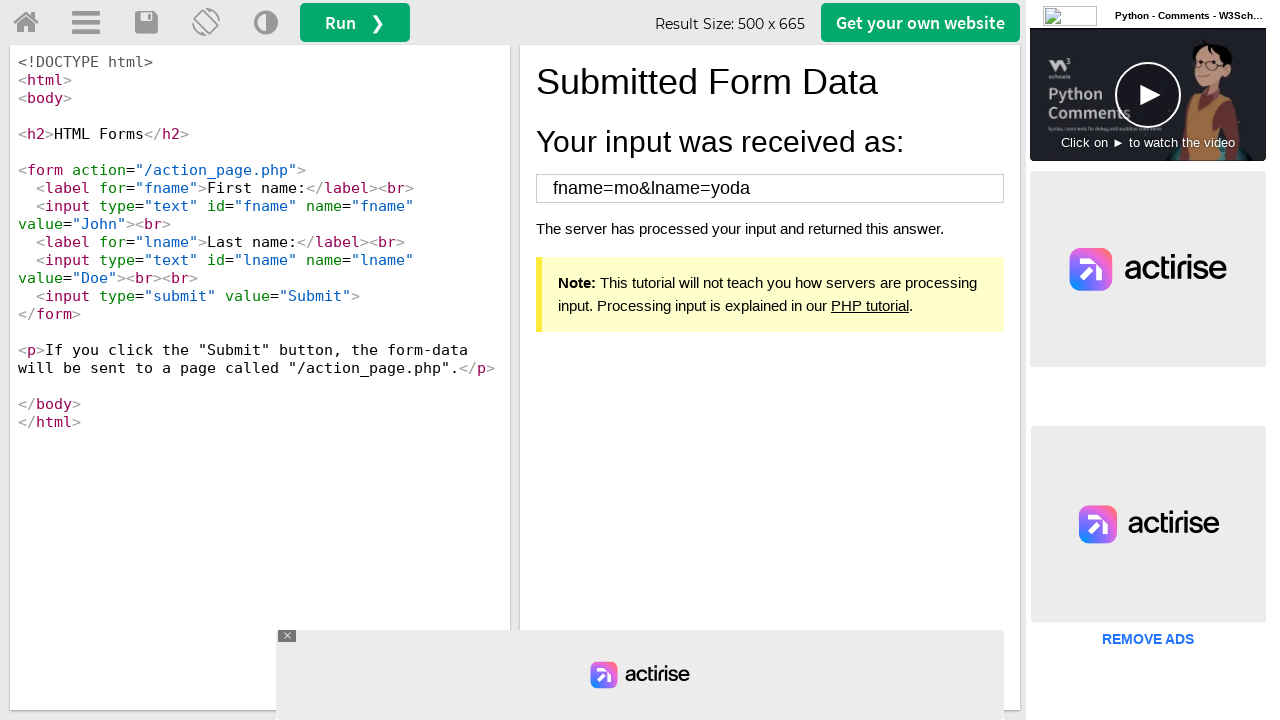

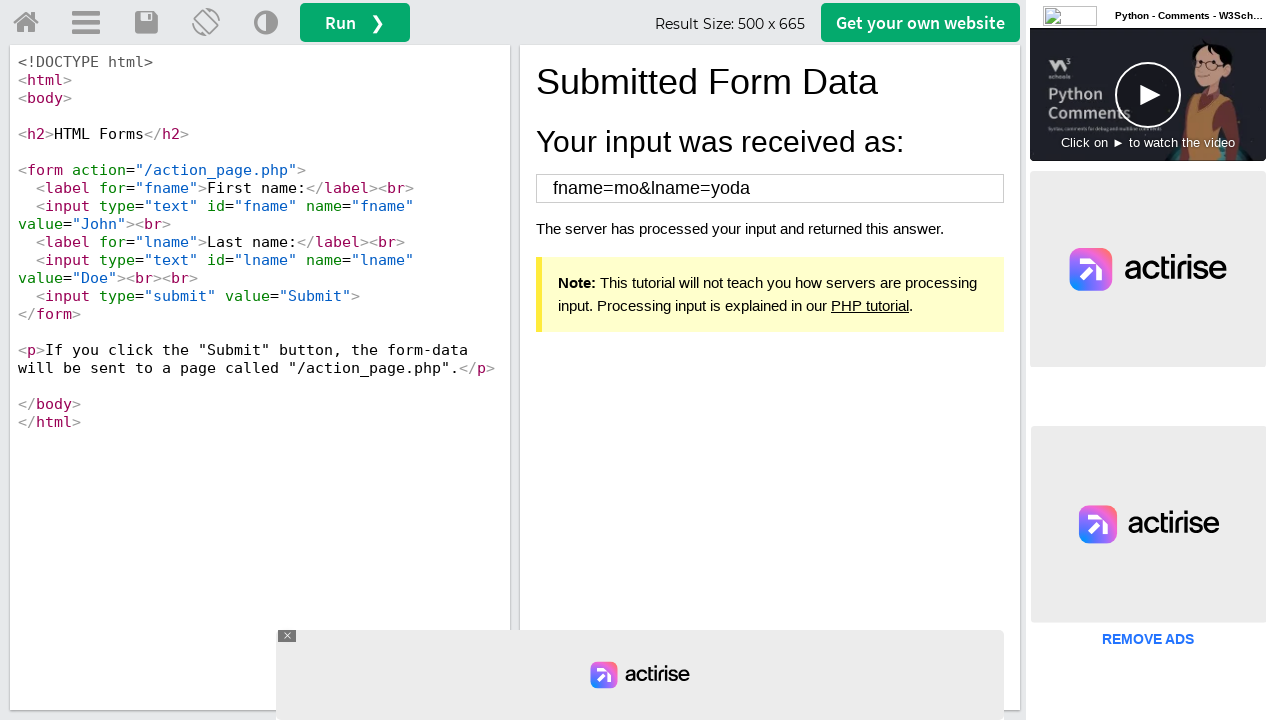